Tests completing the trivia creation flow, playing the game, and verifying Back button preserves answer selection on question 2

Starting URL: https://shemsvcollege.github.io/Trivia/

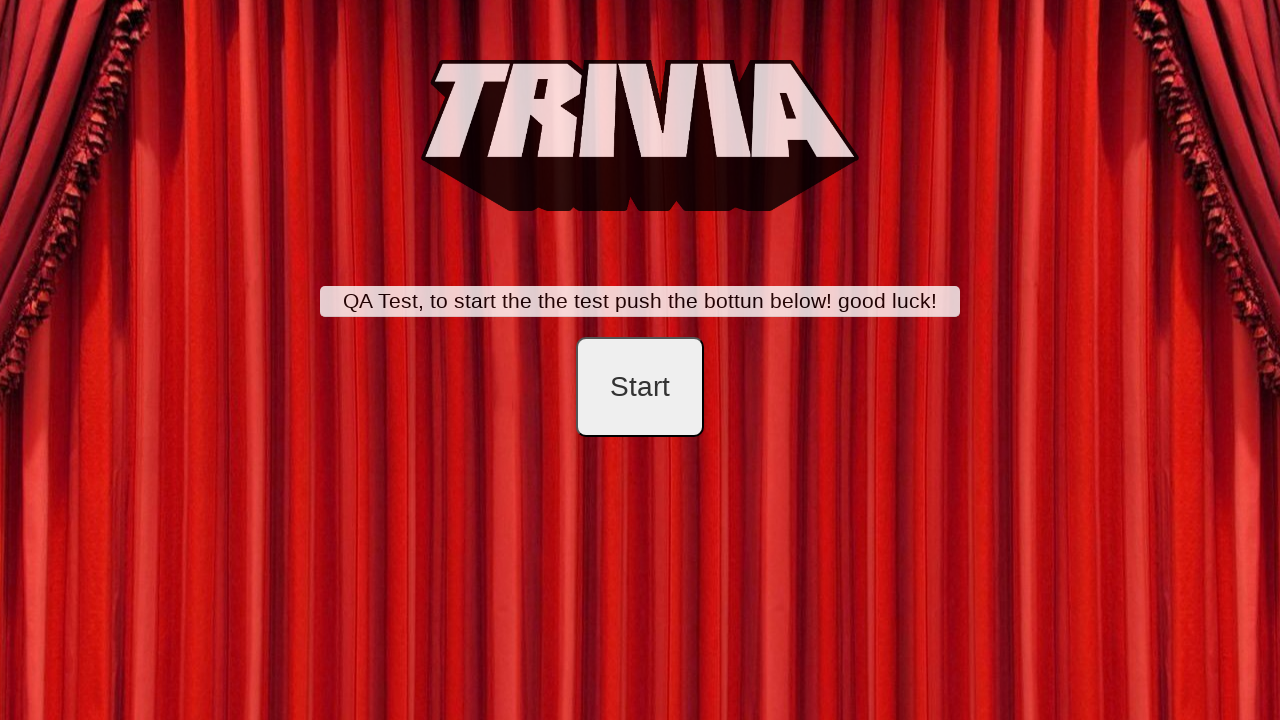

Clicked start button to begin trivia creation at (640, 387) on #startB
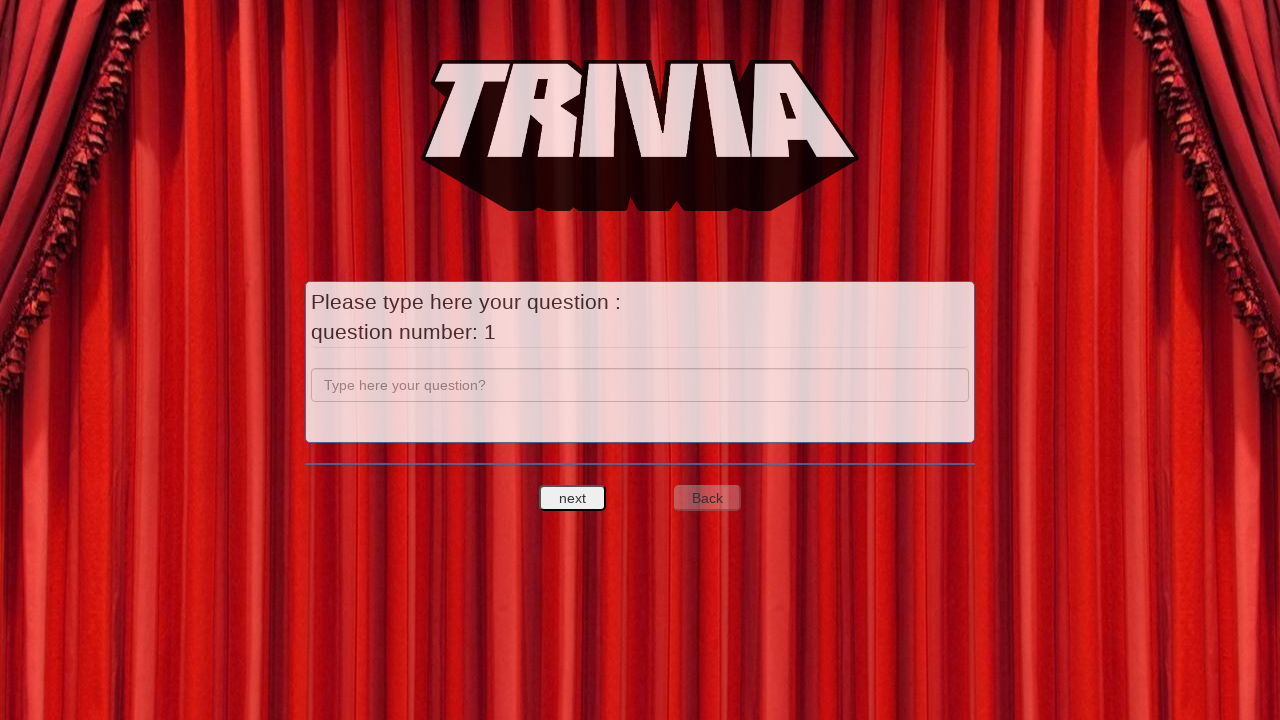

Filled question 1 with 'a' on input[name='question']
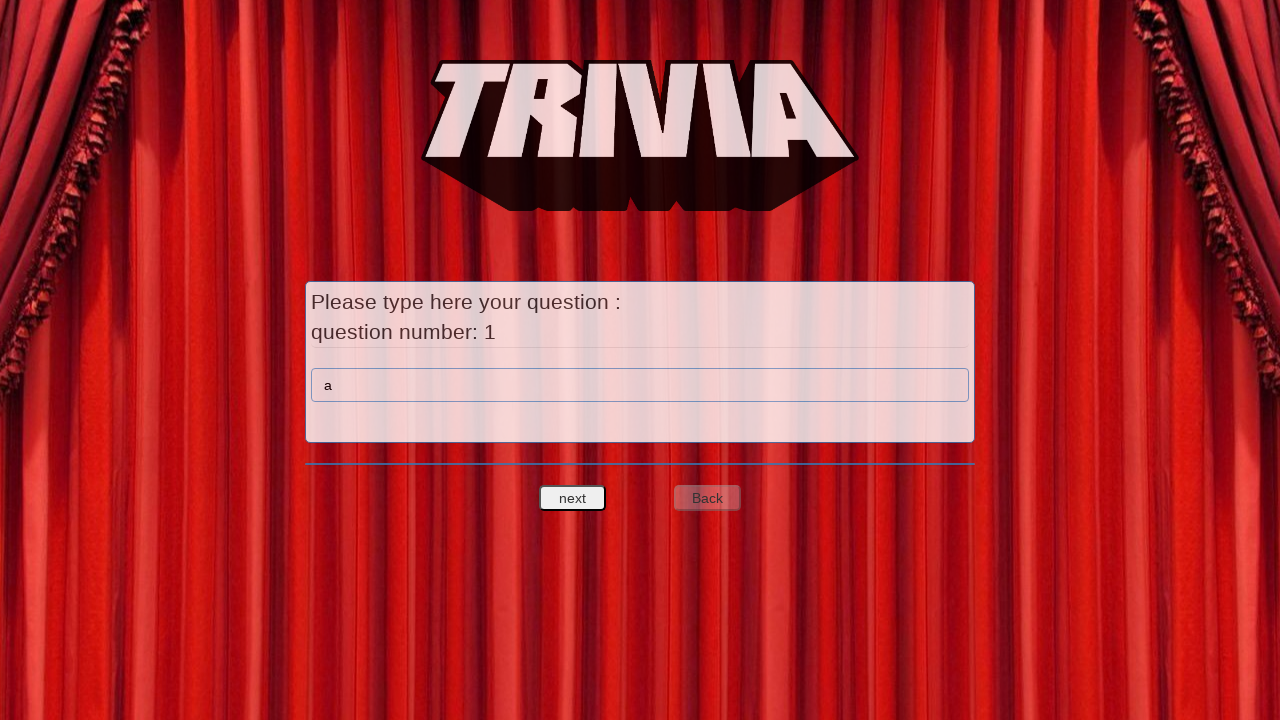

Clicked next to proceed to answers for question 1 at (573, 498) on #nextquest
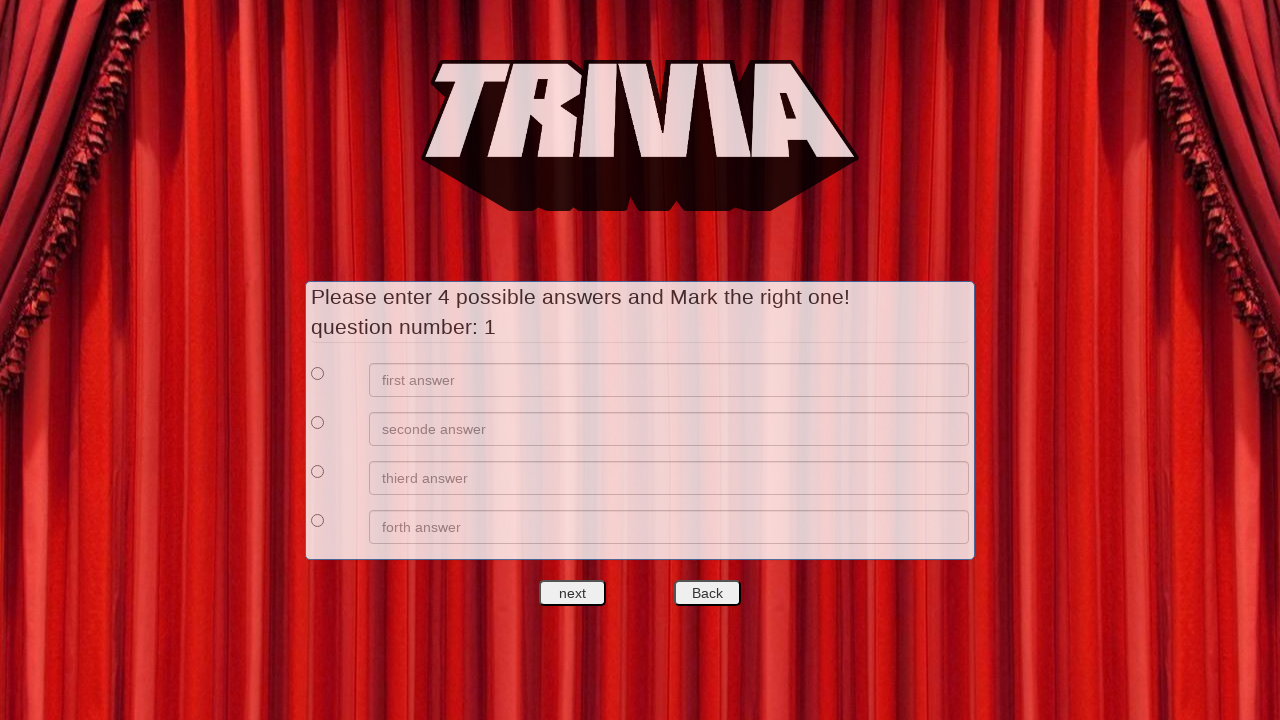

Filled answer 1 for question 1 with 'a' on //*[@id='answers']/div[1]/div[2]/input
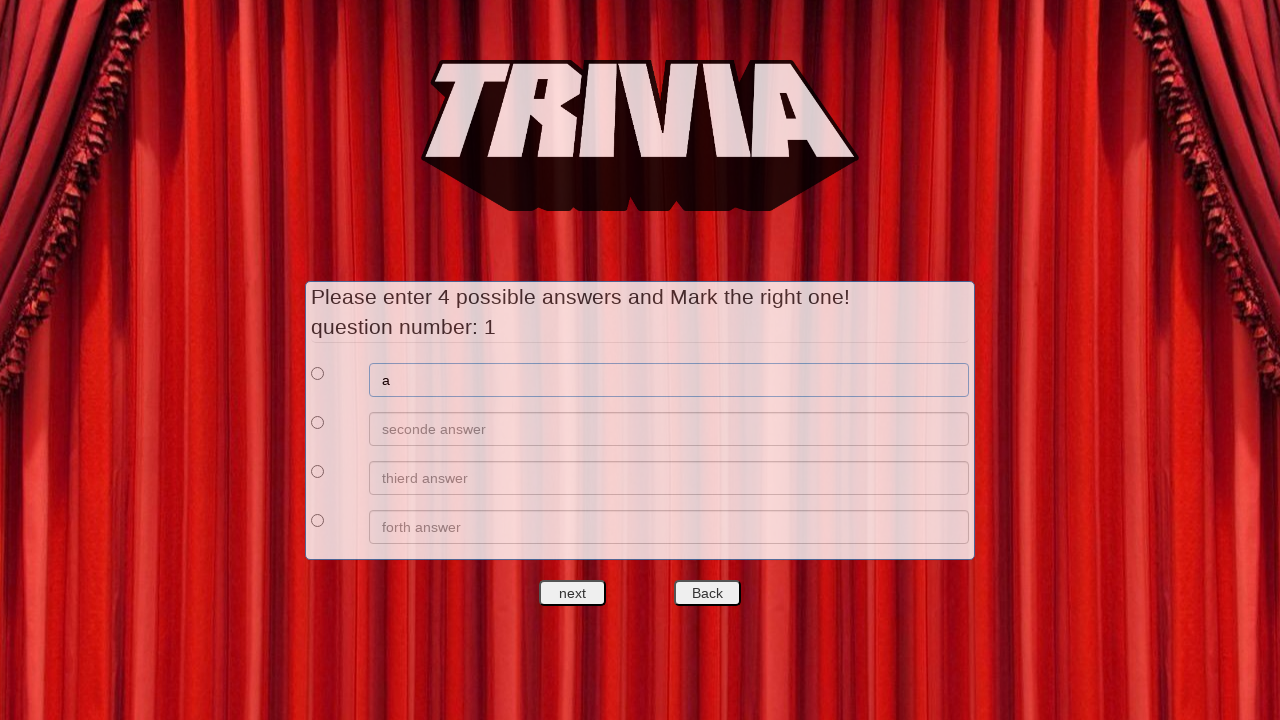

Filled answer 2 for question 1 with 'b' on //*[@id='answers']/div[2]/div[2]/input
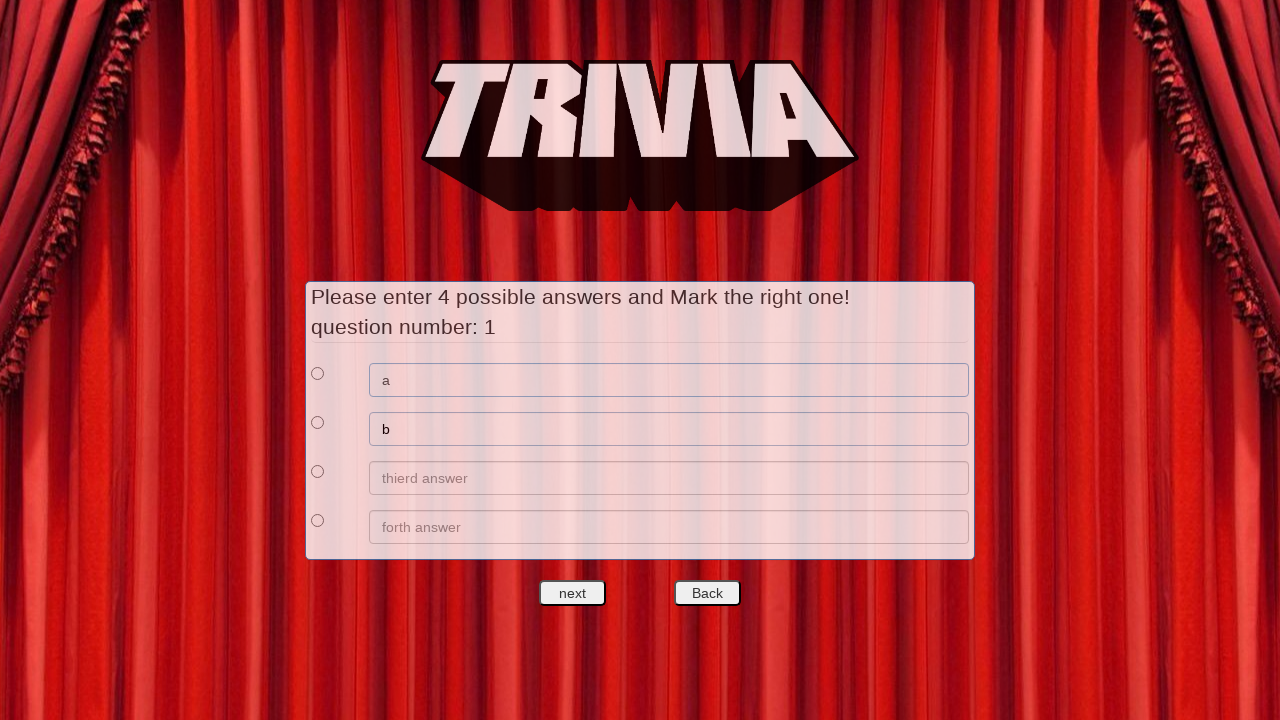

Filled answer 3 for question 1 with 'c' on //*[@id='answers']/div[3]/div[2]/input
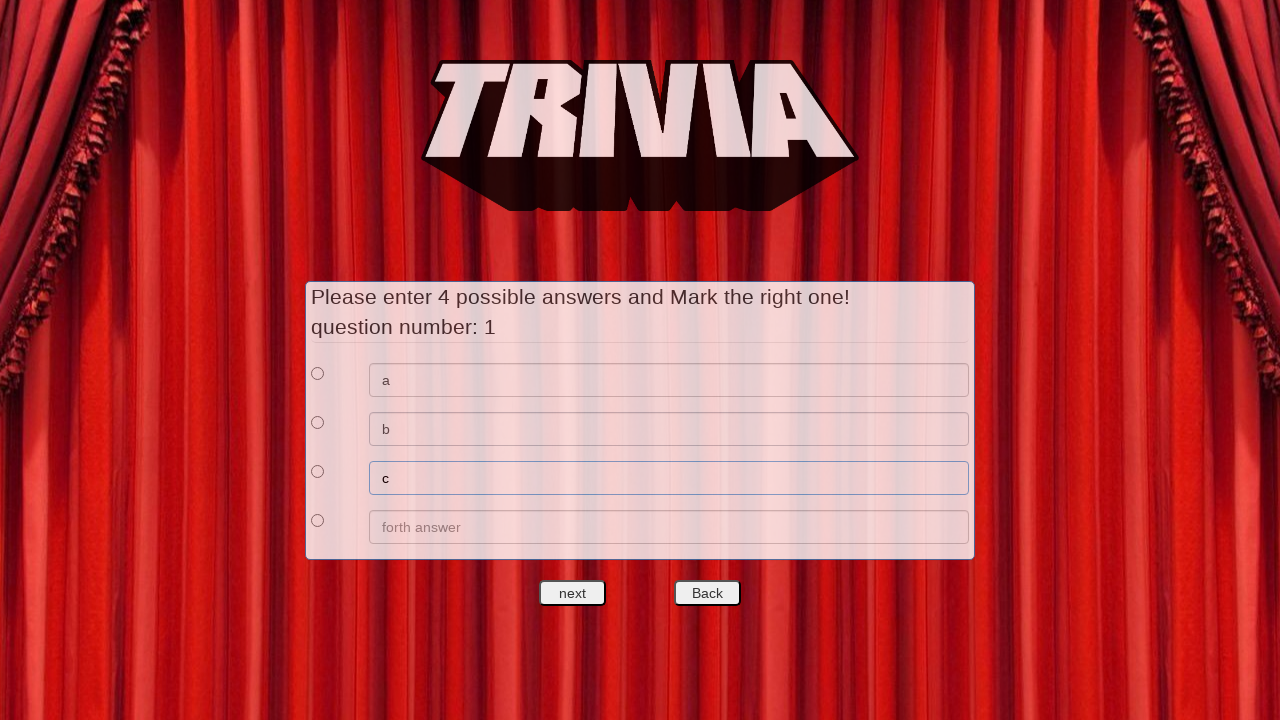

Filled answer 4 for question 1 with 'd' on //*[@id='answers']/div[4]/div[2]/input
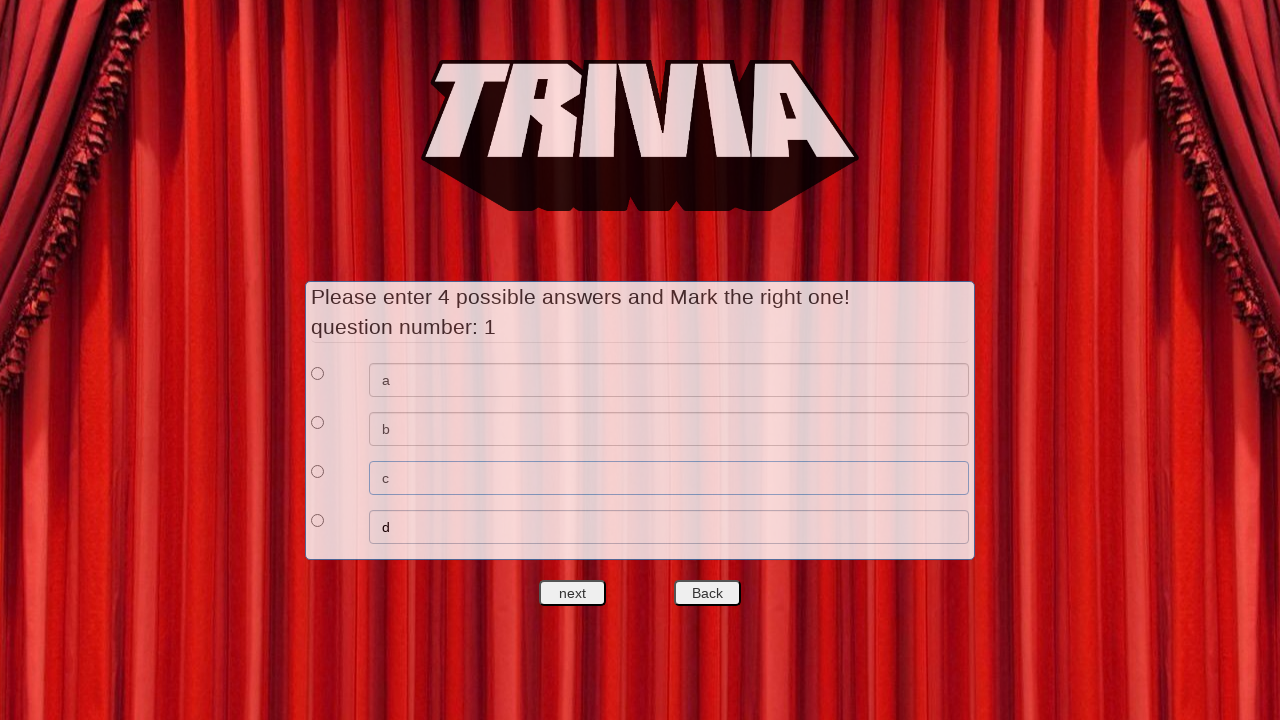

Selected answer 1 as correct answer for question 1 at (318, 373) on xpath=//*[@id='answers']/div[1]/div[1]/input
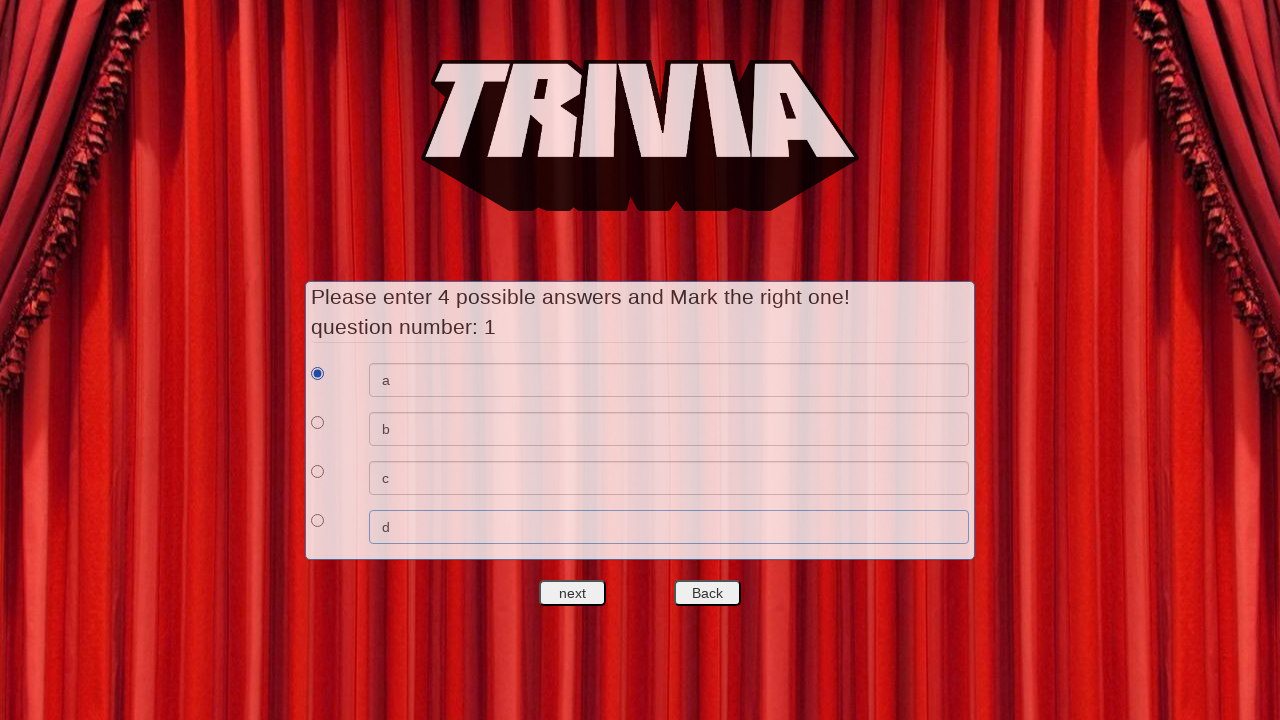

Clicked next to proceed to question 2 at (573, 593) on #nextquest
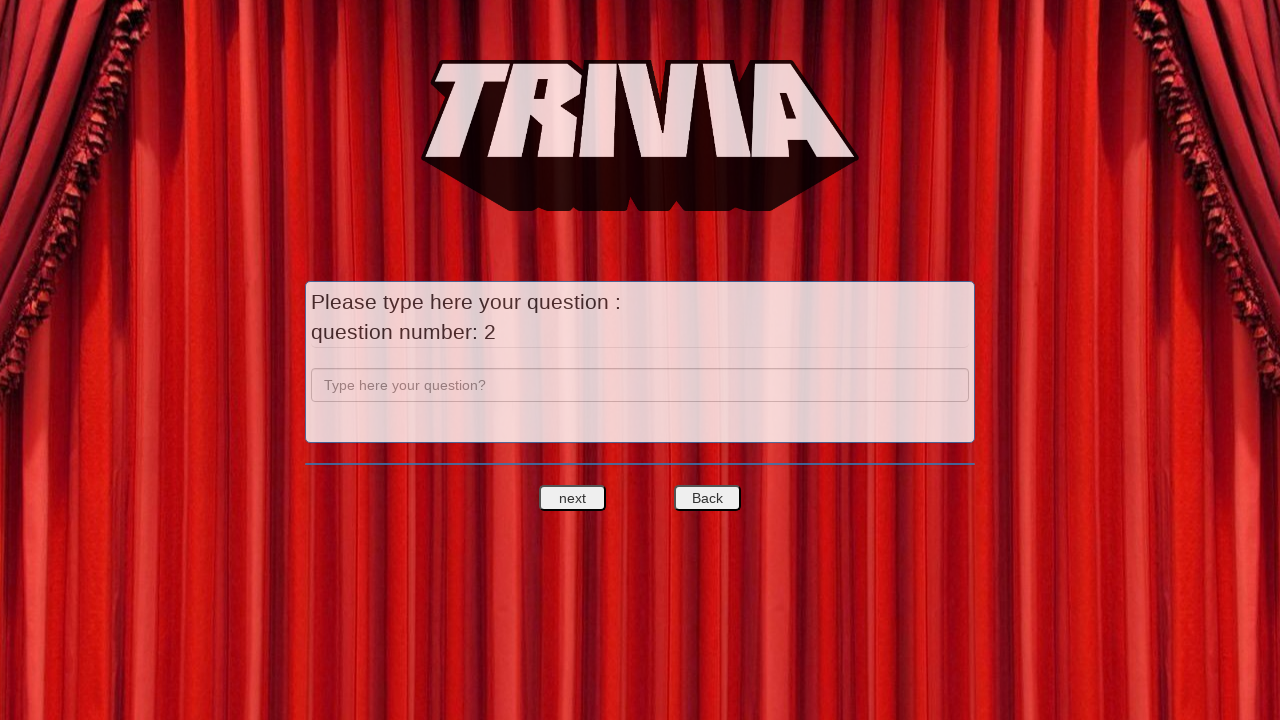

Filled question 2 with 'b' on input[name='question']
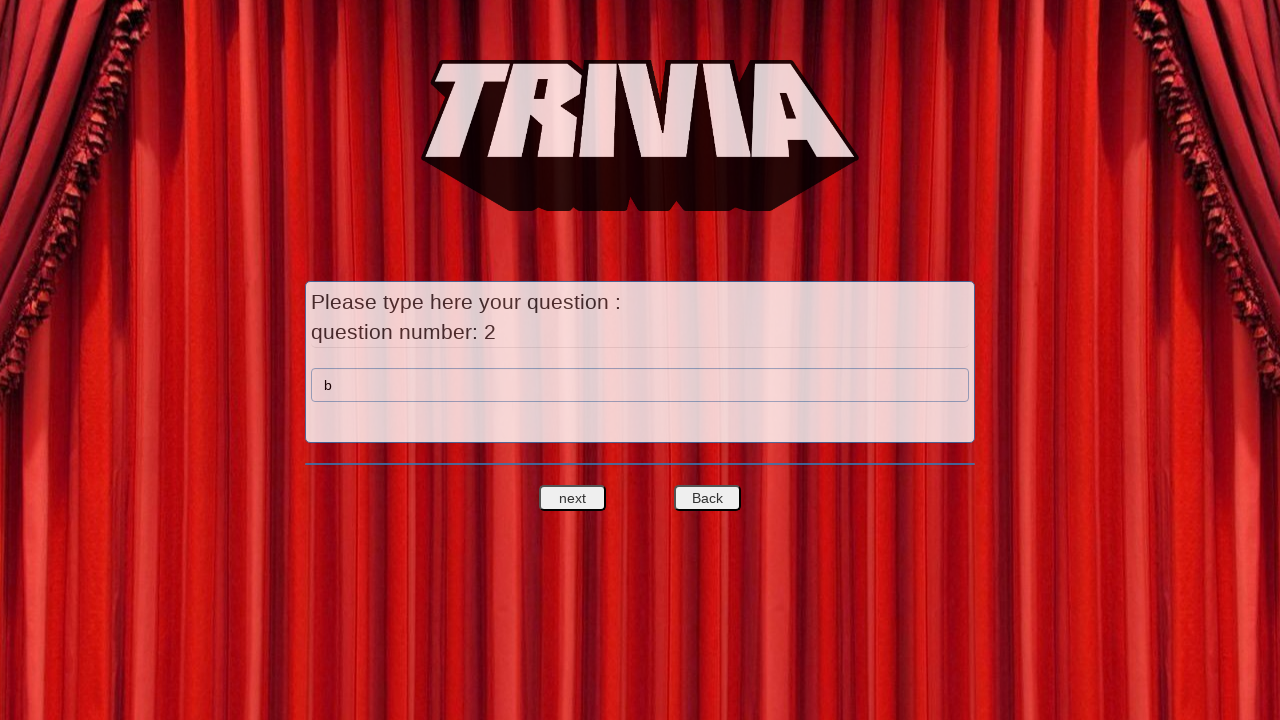

Clicked next to proceed to answers for question 2 at (573, 498) on #nextquest
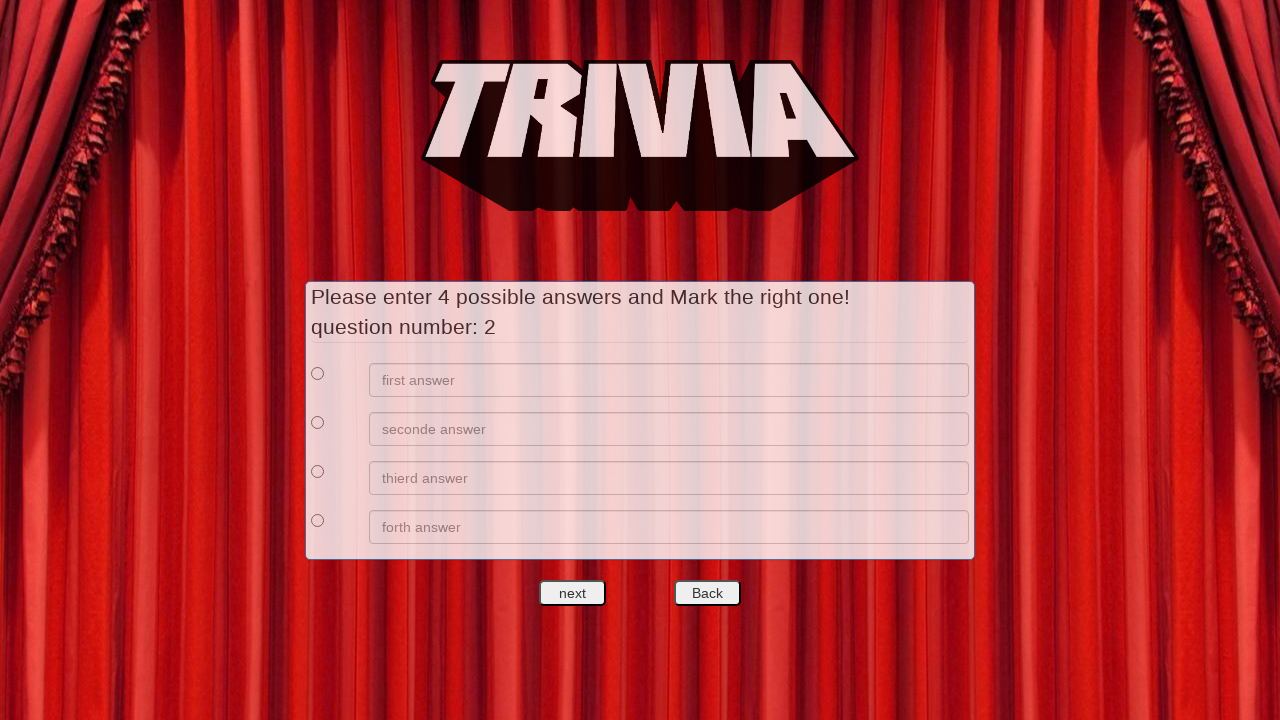

Filled answer 1 for question 2 with 'e' on //*[@id='answers']/div[1]/div[2]/input
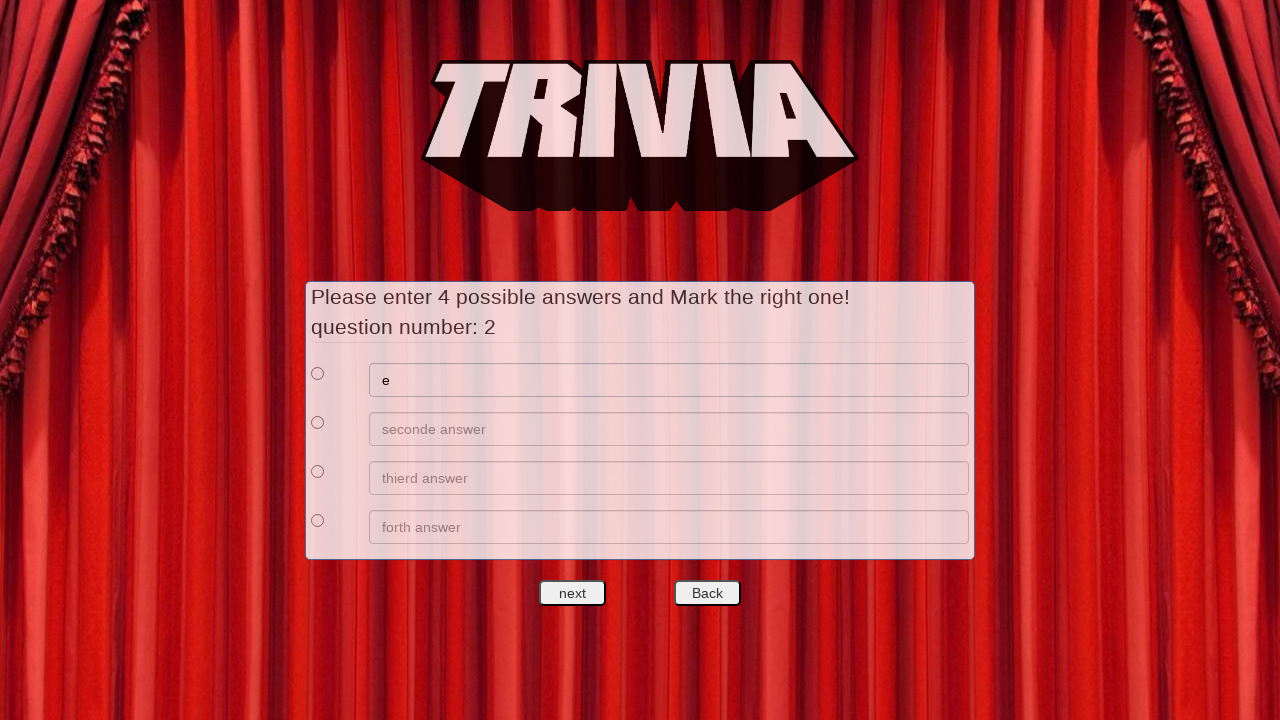

Filled answer 2 for question 2 with 'f' on //*[@id='answers']/div[2]/div[2]/input
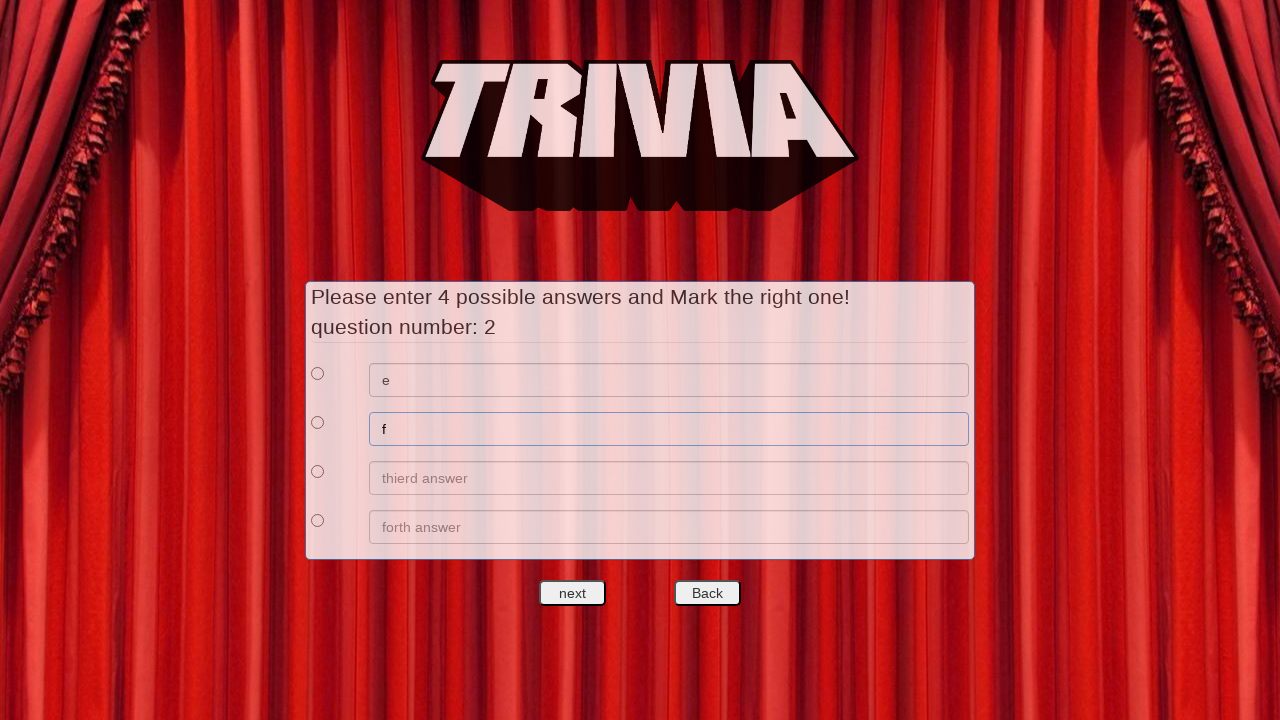

Filled answer 3 for question 2 with 'g' on //*[@id='answers']/div[3]/div[2]/input
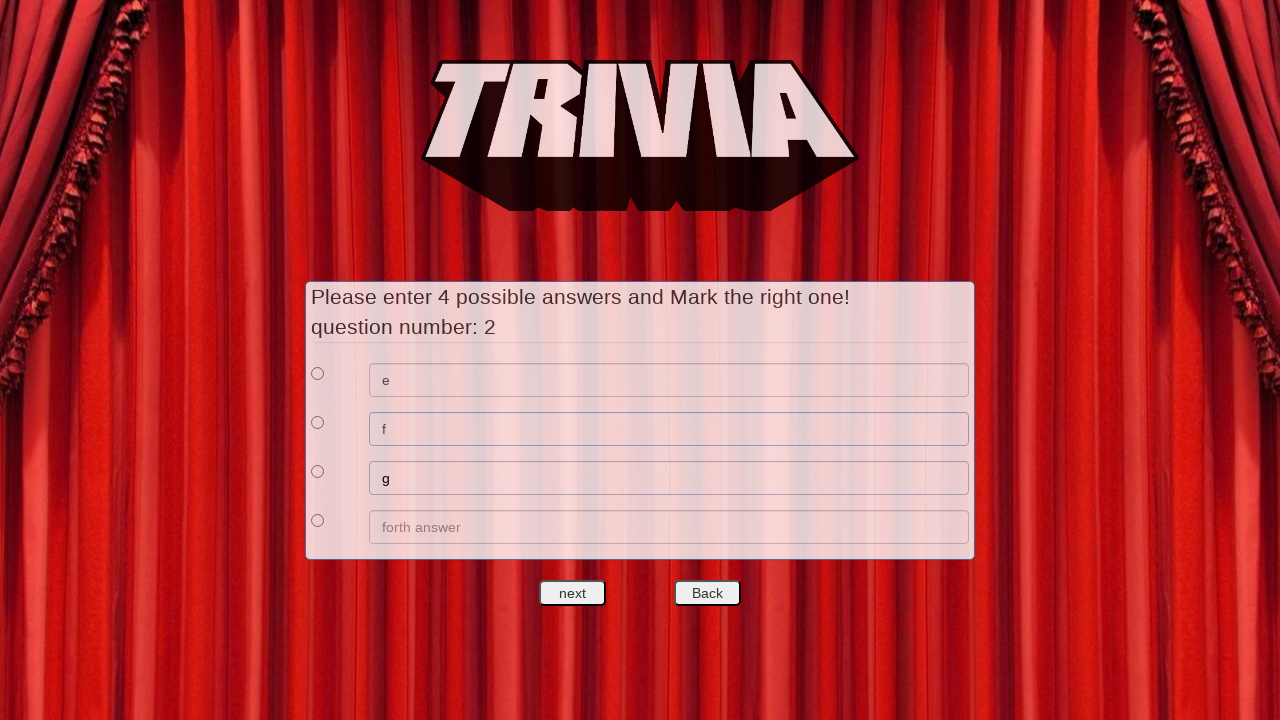

Filled answer 4 for question 2 with 'h' on //*[@id='answers']/div[4]/div[2]/input
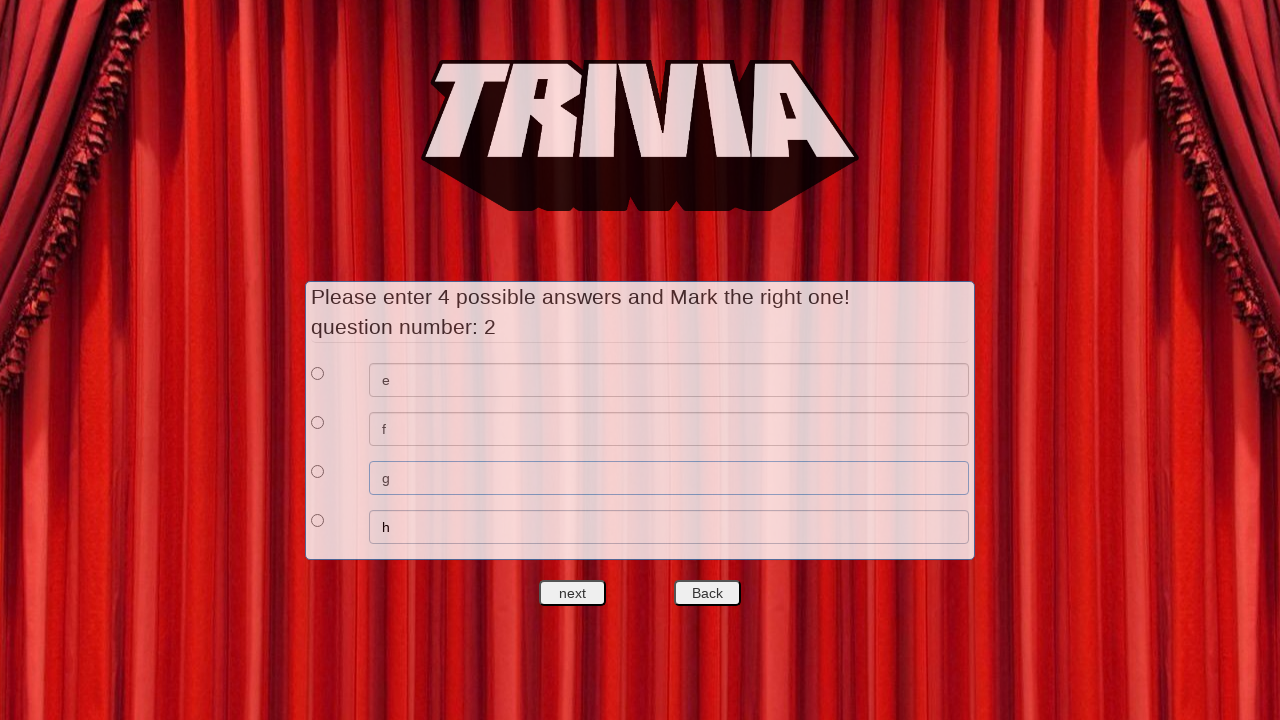

Selected answer 1 as correct answer for question 2 at (318, 373) on xpath=//*[@id='answers']/div[1]/div[1]/input
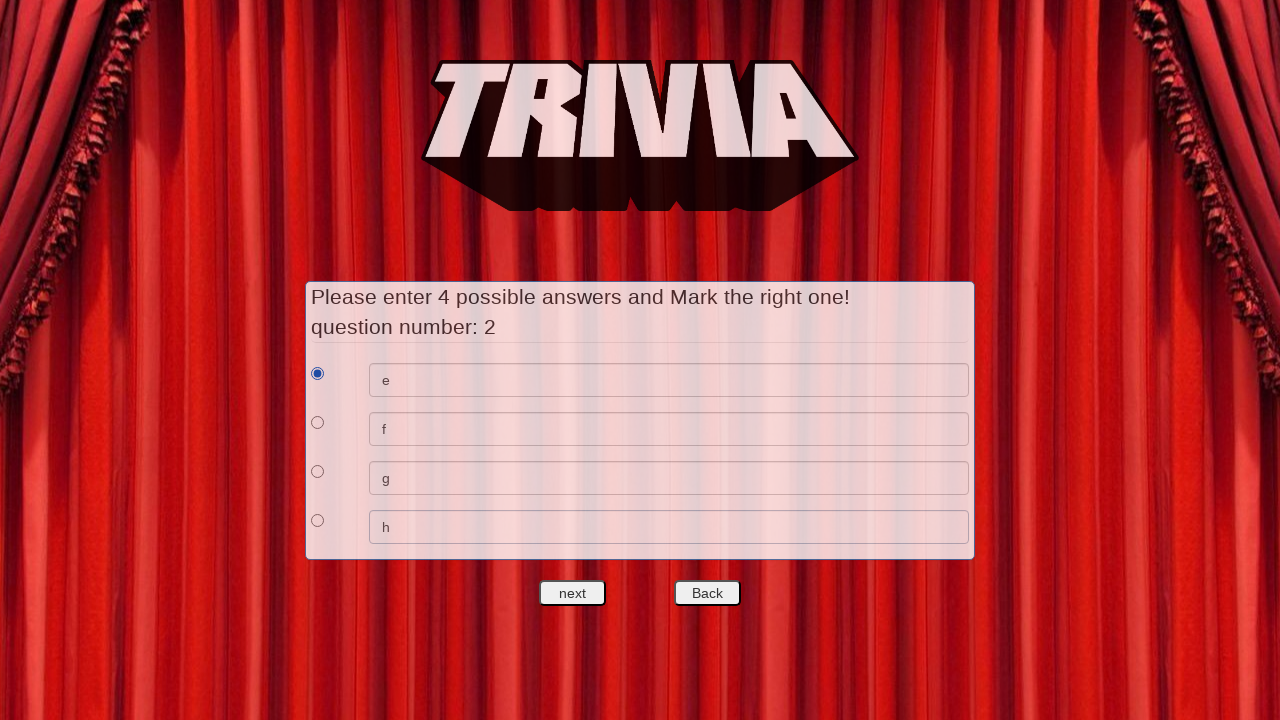

Clicked next to proceed to question 3 at (573, 593) on #nextquest
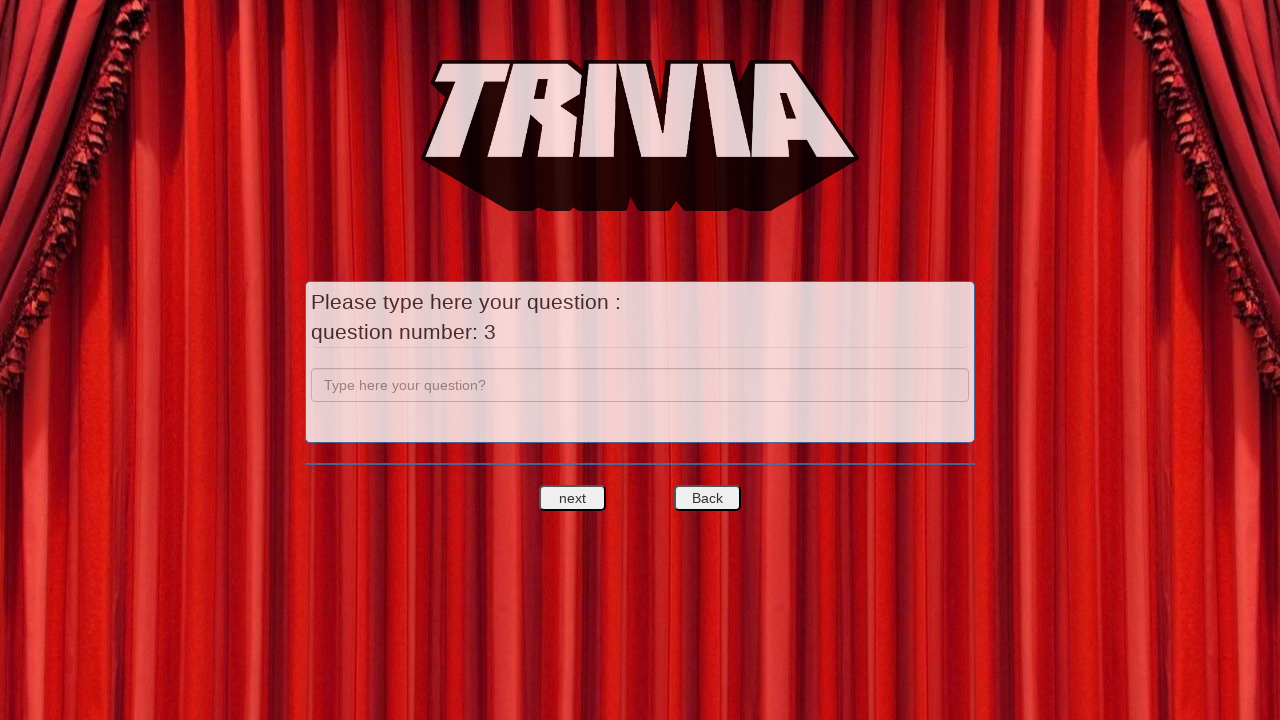

Filled question 3 with 'c' on input[name='question']
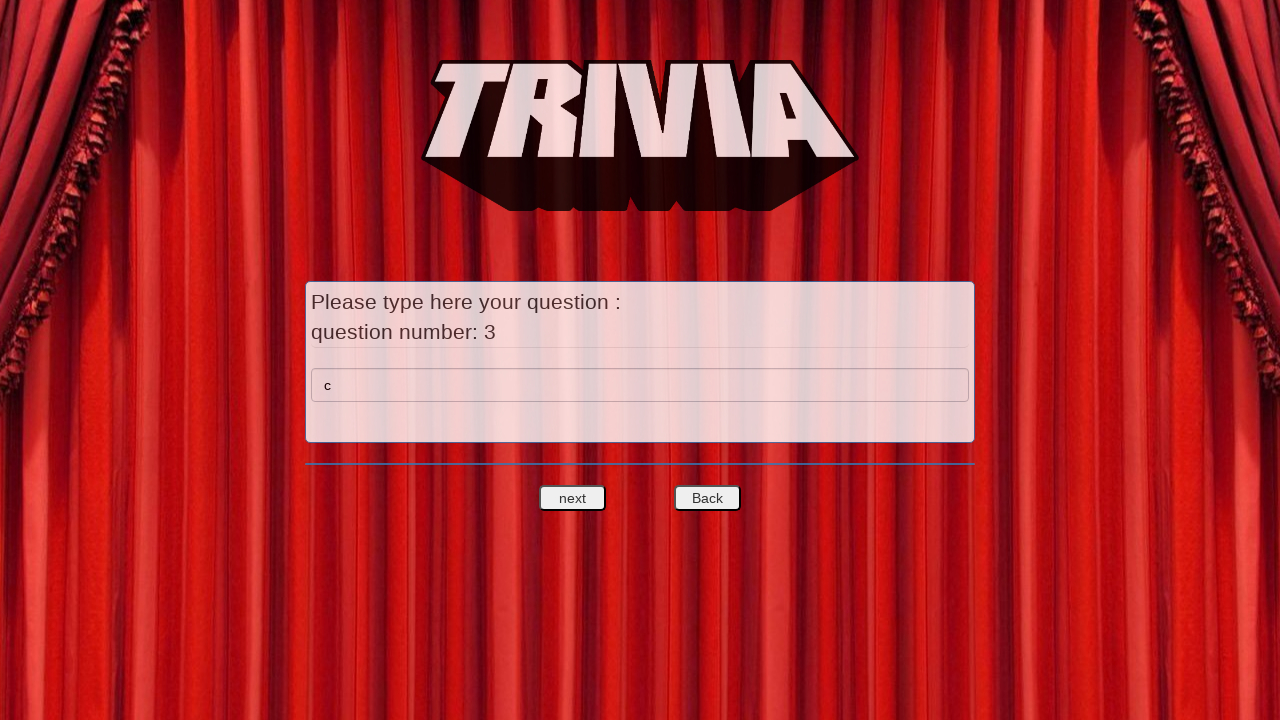

Clicked next to proceed to answers for question 3 at (573, 498) on #nextquest
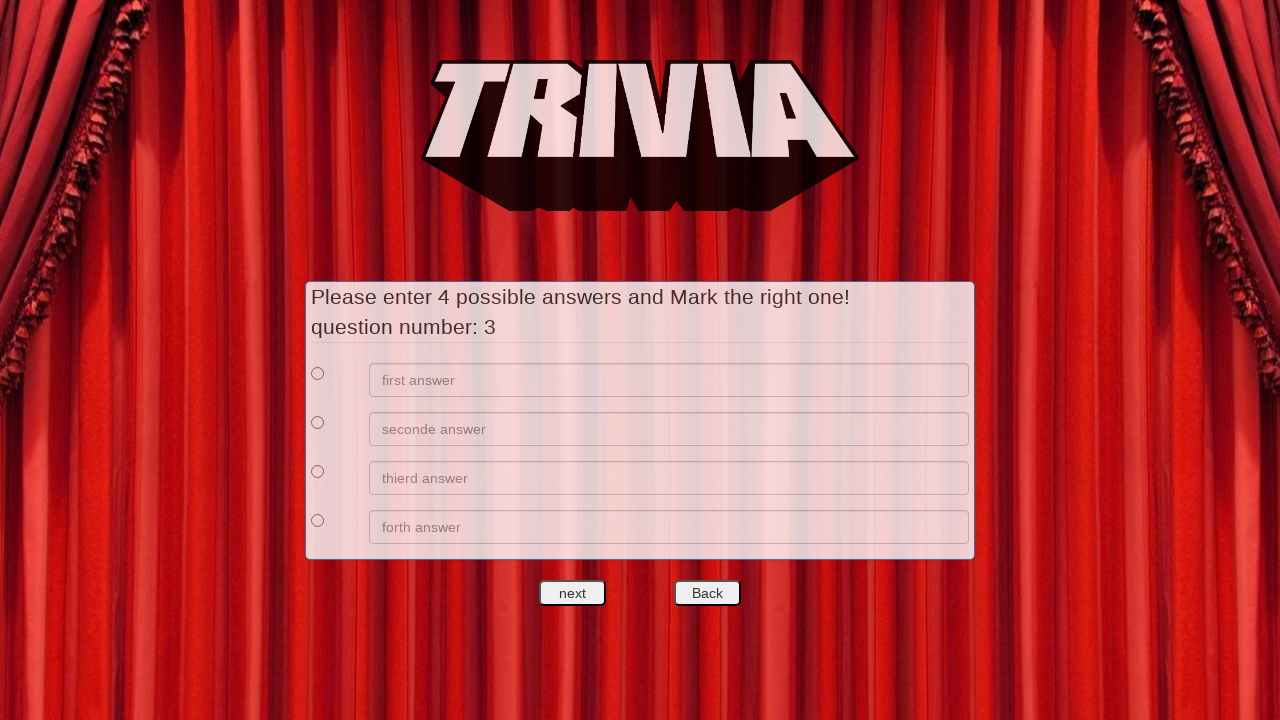

Filled answer 1 for question 3 with 'i' on //*[@id='answers']/div[1]/div[2]/input
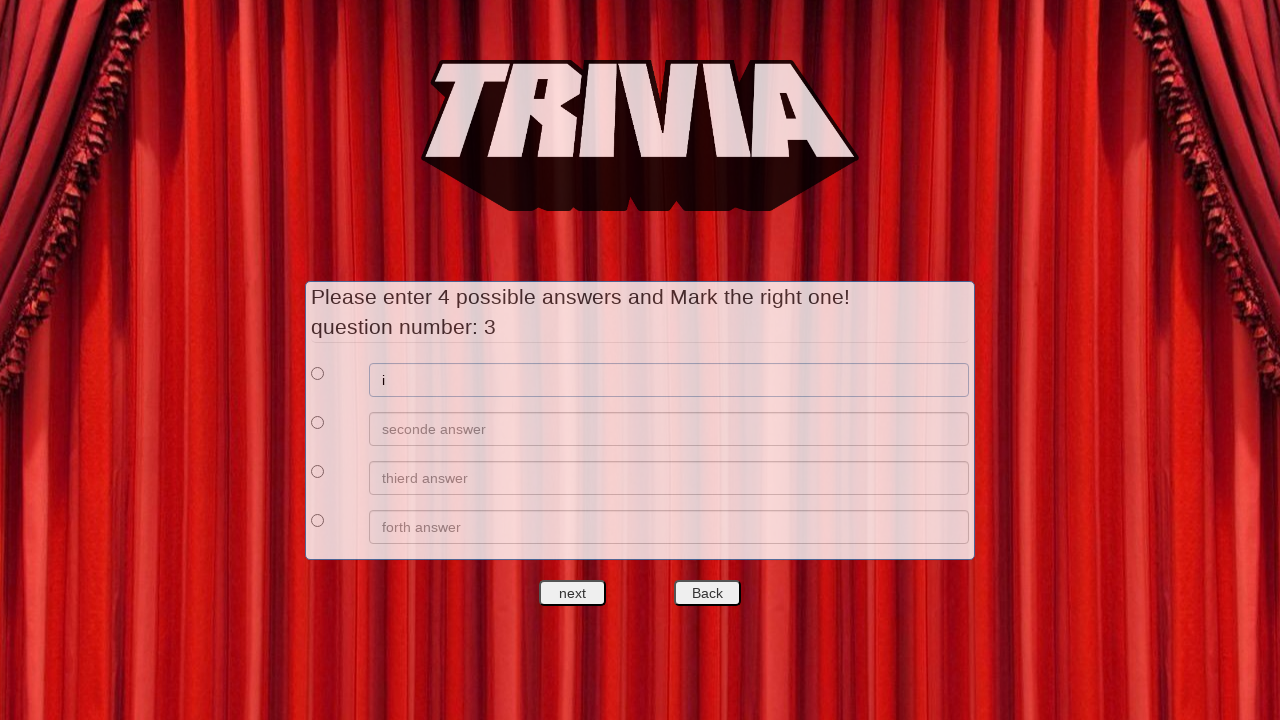

Filled answer 2 for question 3 with 'j' on //*[@id='answers']/div[2]/div[2]/input
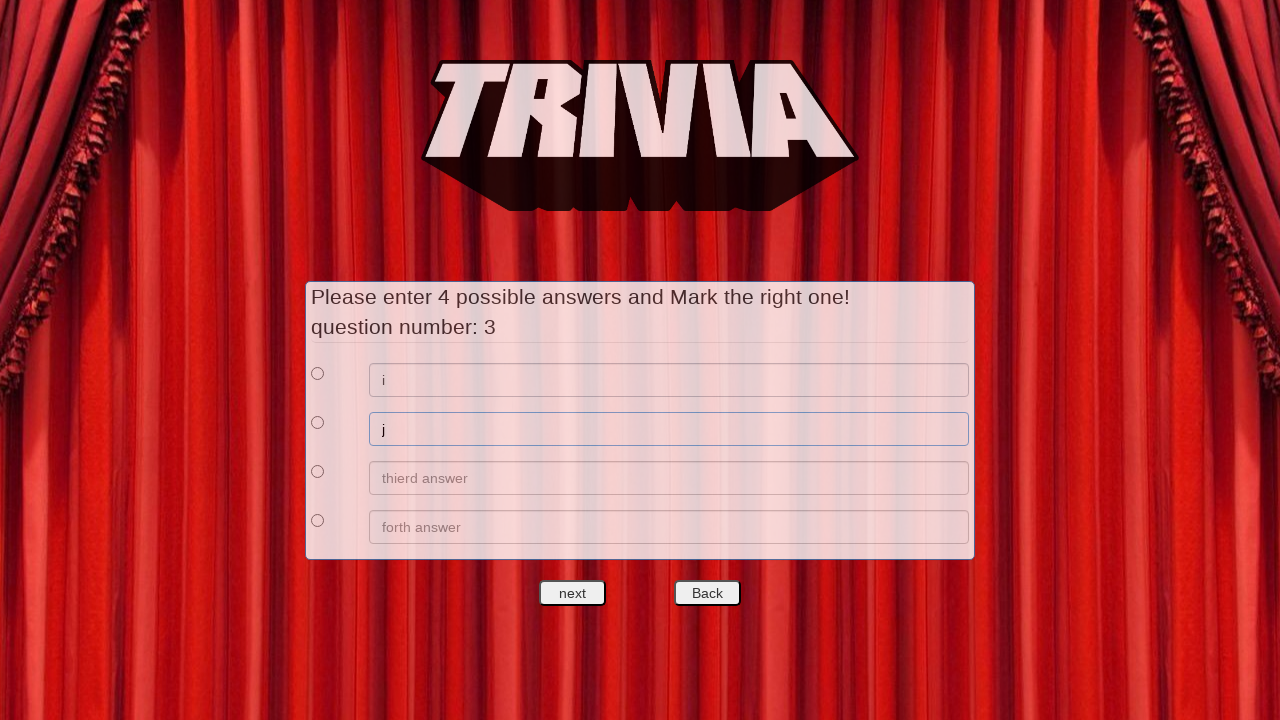

Filled answer 3 for question 3 with 'k' on //*[@id='answers']/div[3]/div[2]/input
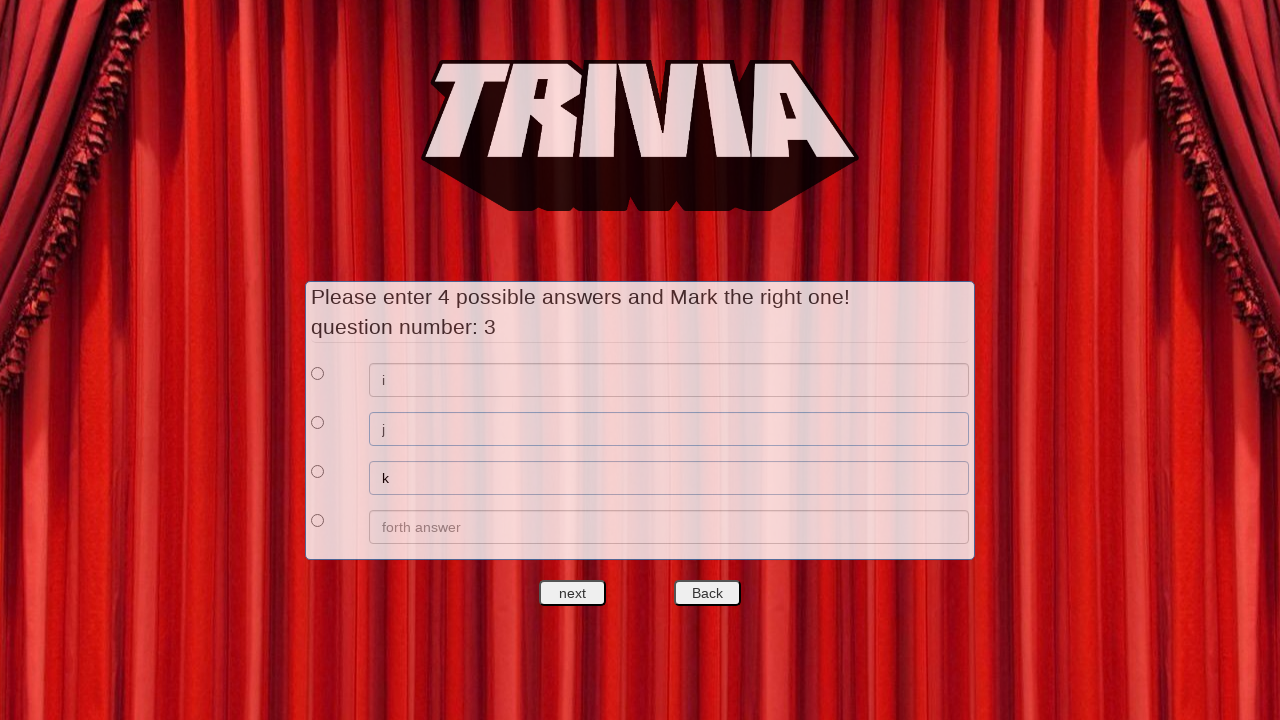

Filled answer 4 for question 3 with 'l' on //*[@id='answers']/div[4]/div[2]/input
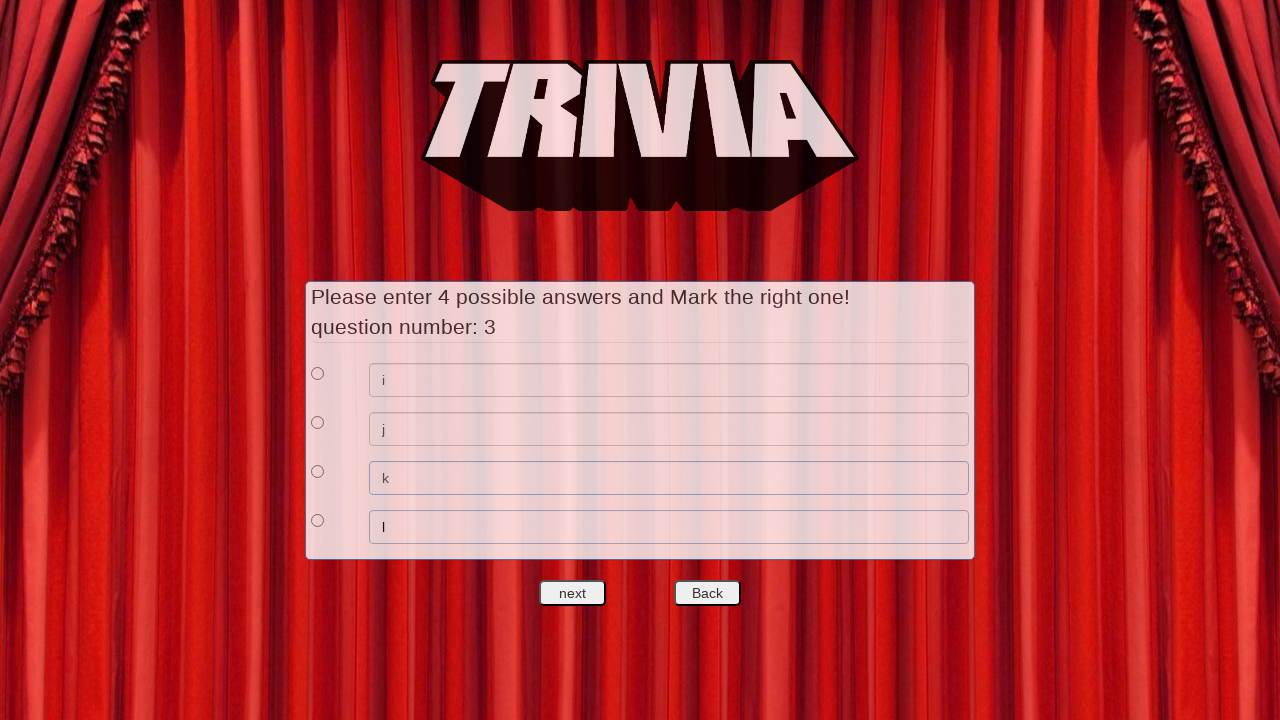

Selected answer 1 as correct answer for question 3 at (318, 373) on xpath=//*[@id='answers']/div[1]/div[1]/input
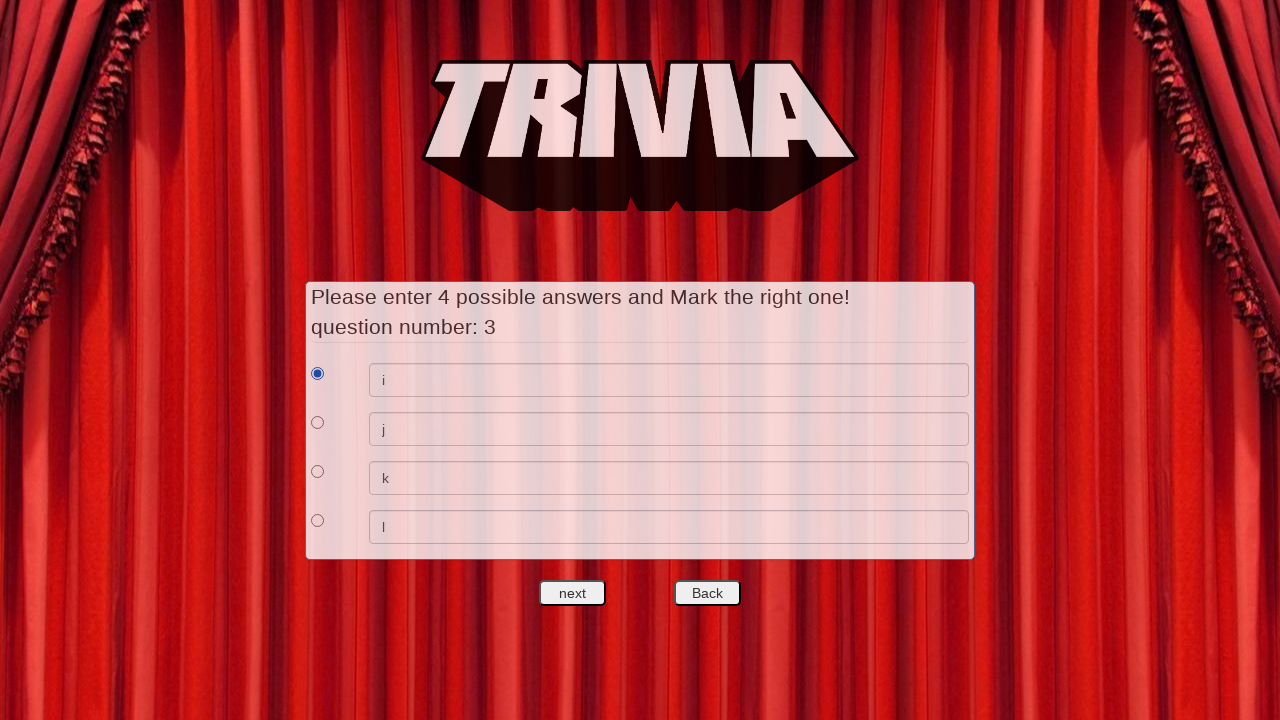

Clicked next to complete trivia creation at (573, 593) on #nextquest
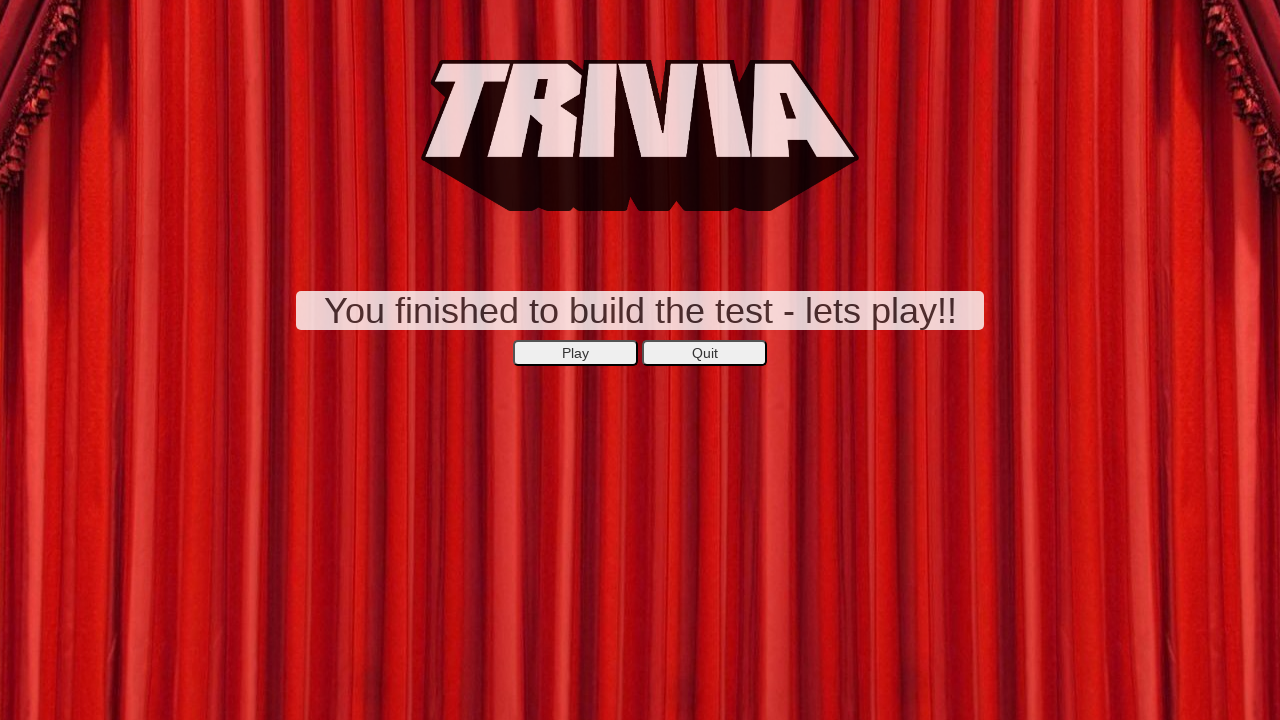

Clicked play button to start the trivia game at (576, 353) on xpath=//*[@id='secondepage']/center/button[1]
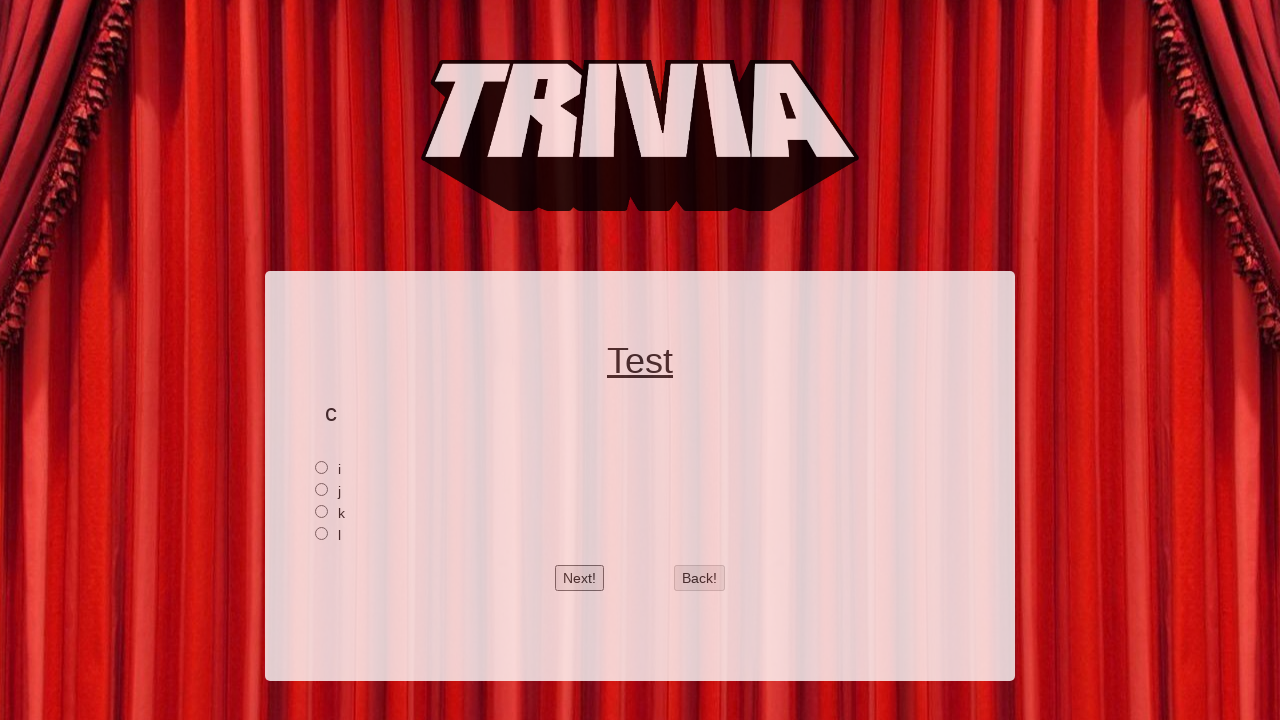

Selected answer 1 for question 1 in game at (322, 467) on xpath=//*[@id='2']/input[1]
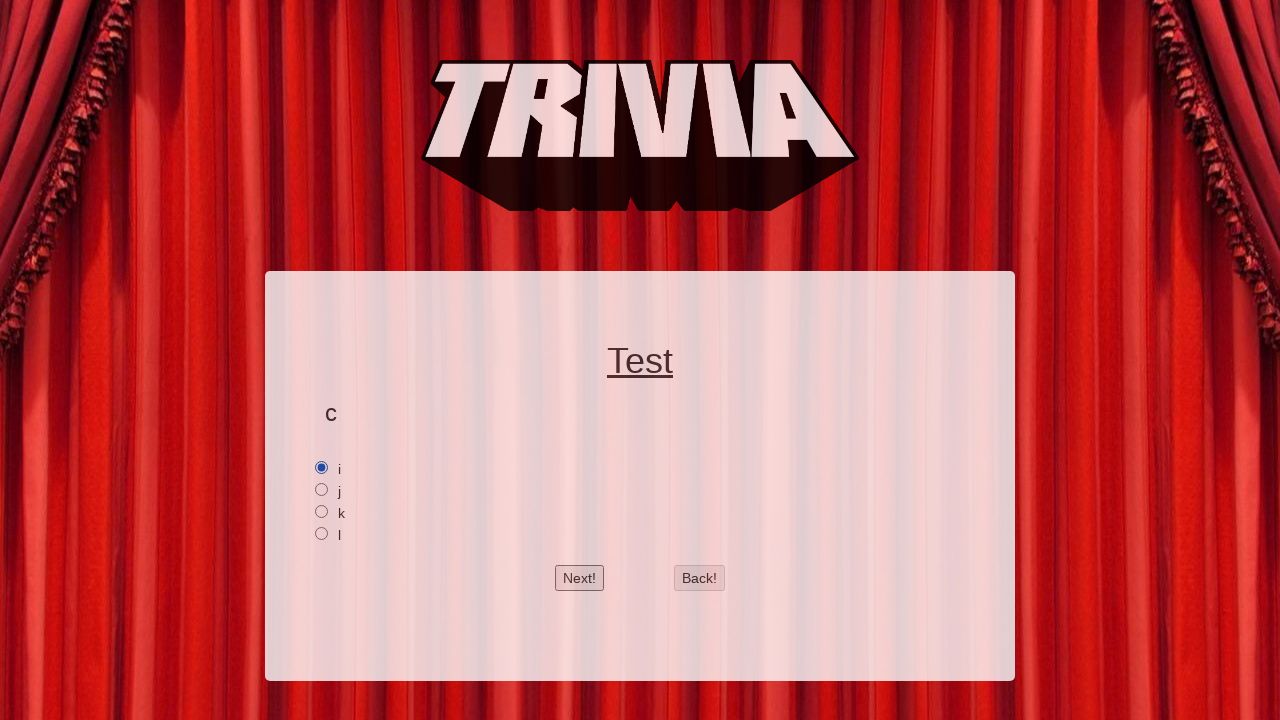

Clicked next button to proceed to question 2 at (580, 578) on #btnnext
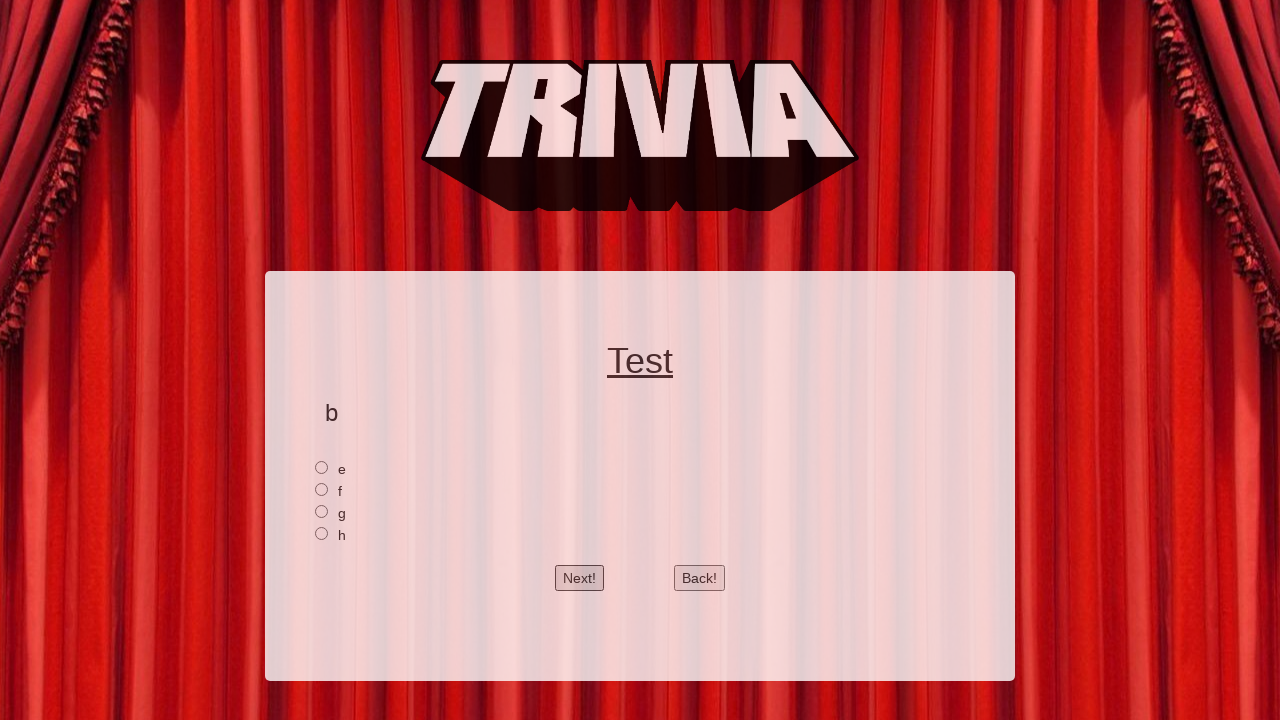

Clicked back button to return to question 1 at (700, 578) on #btnback
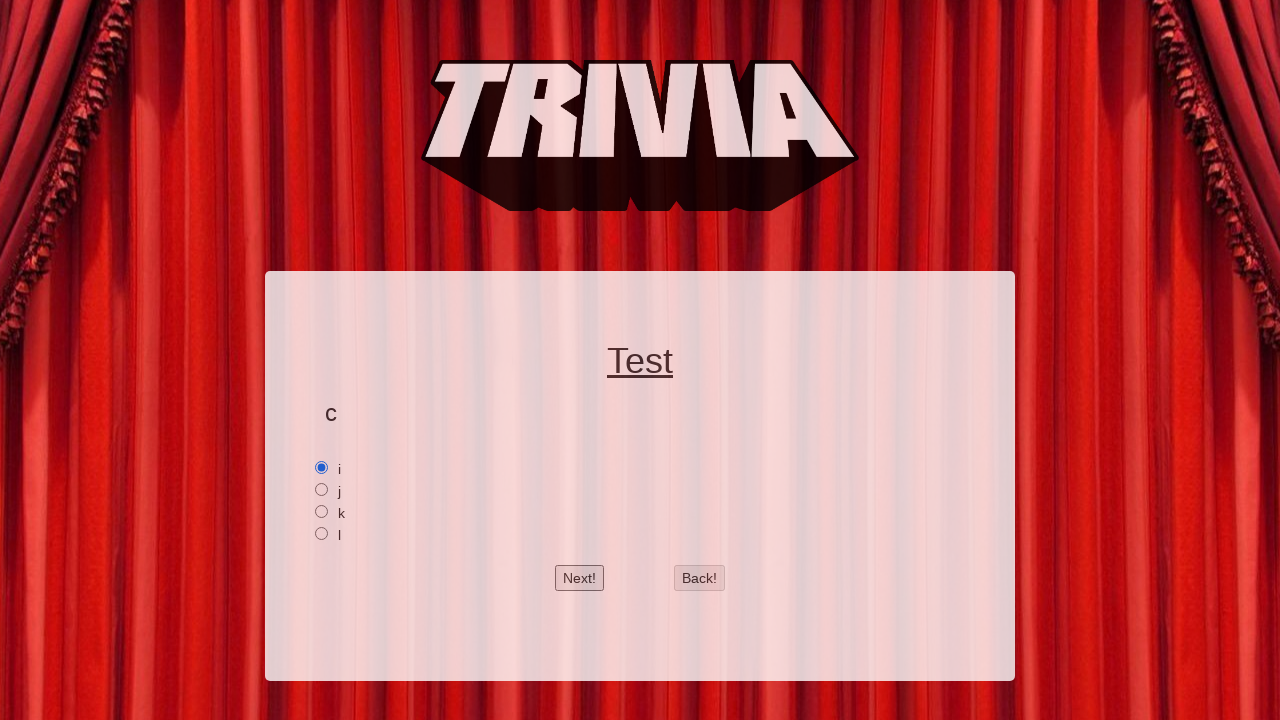

Verified that answer 1 for question 1 is still selected after back navigation
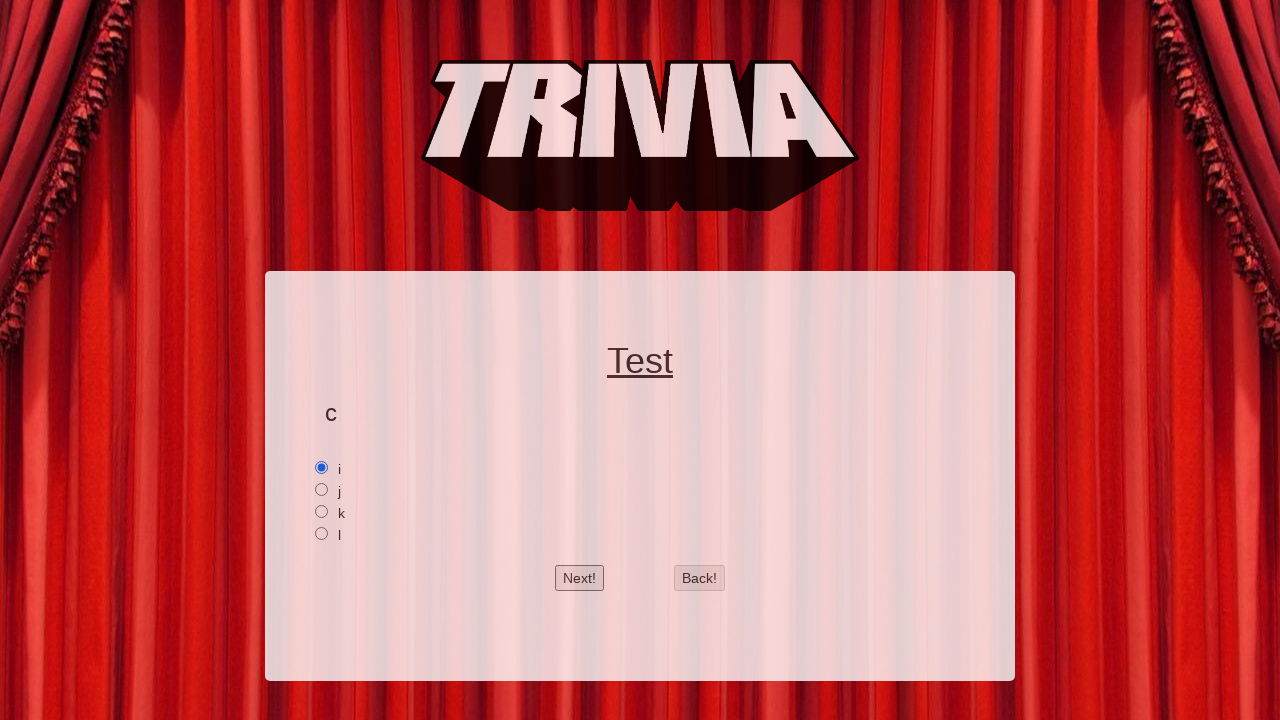

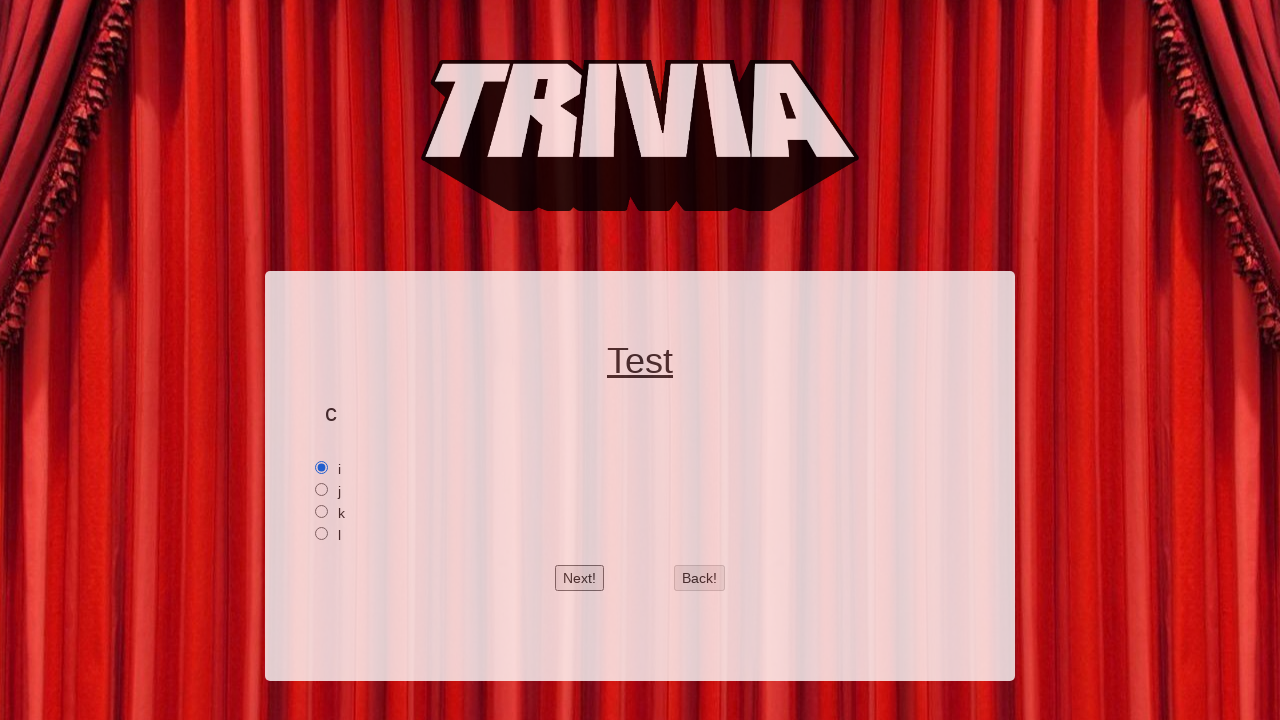